Tests tooltip functionality by navigating to the jQuery UI tooltip demo page and hovering over the age input field to trigger and verify the tooltip.

Starting URL: https://jqueryui.com/tooltip/

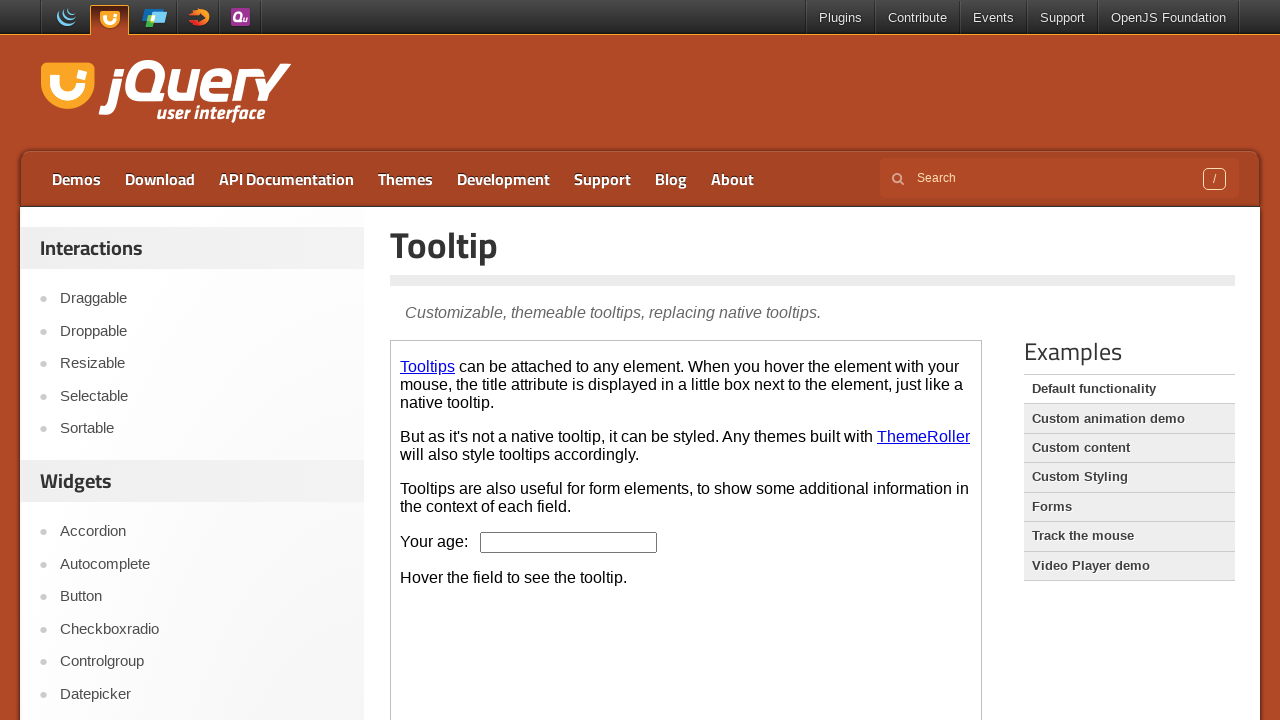

Hovered over age input field to trigger tooltip at (569, 542) on iframe.demo-frame >> internal:control=enter-frame >> #age
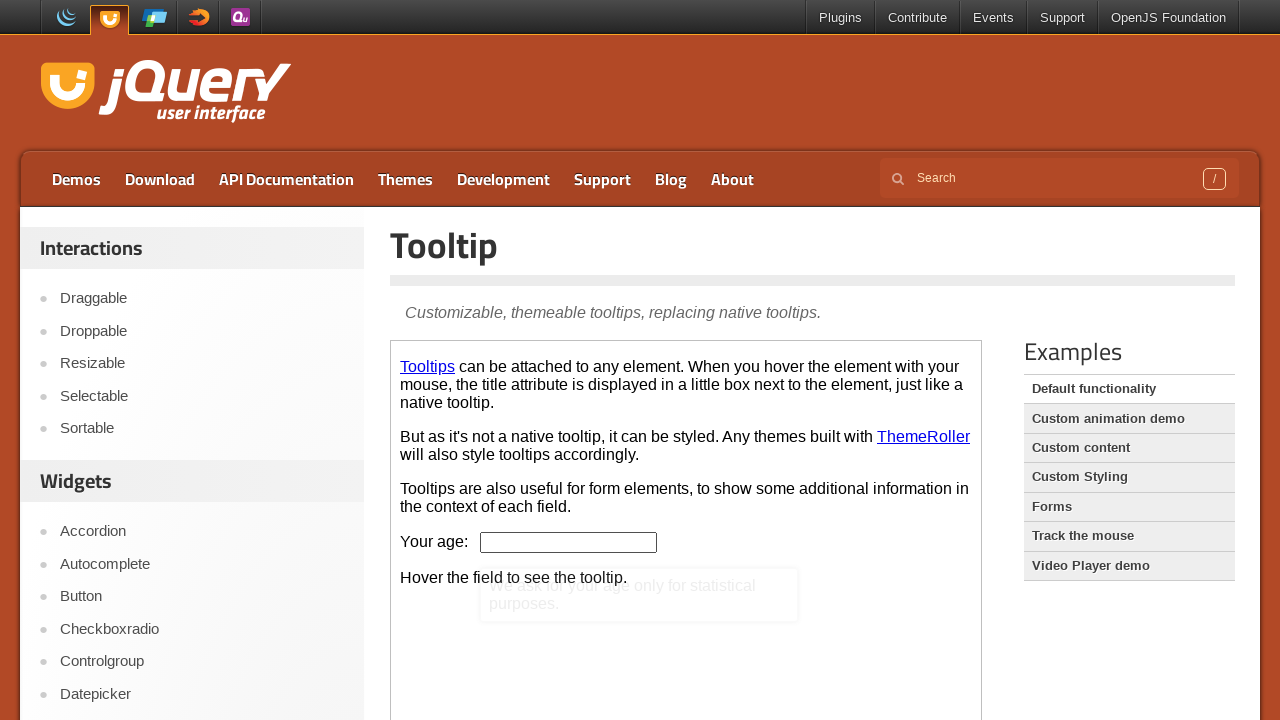

Retrieved tooltip title attribute: ''
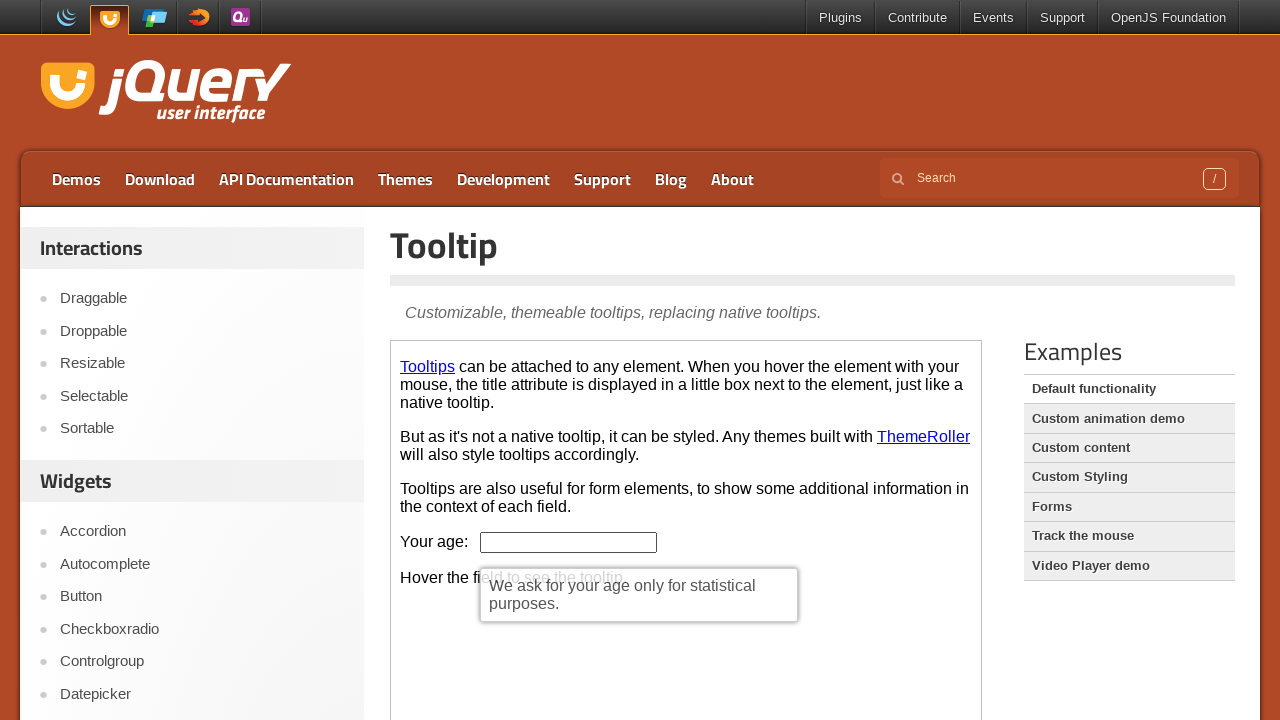

Waited 1 second to observe tooltip effect
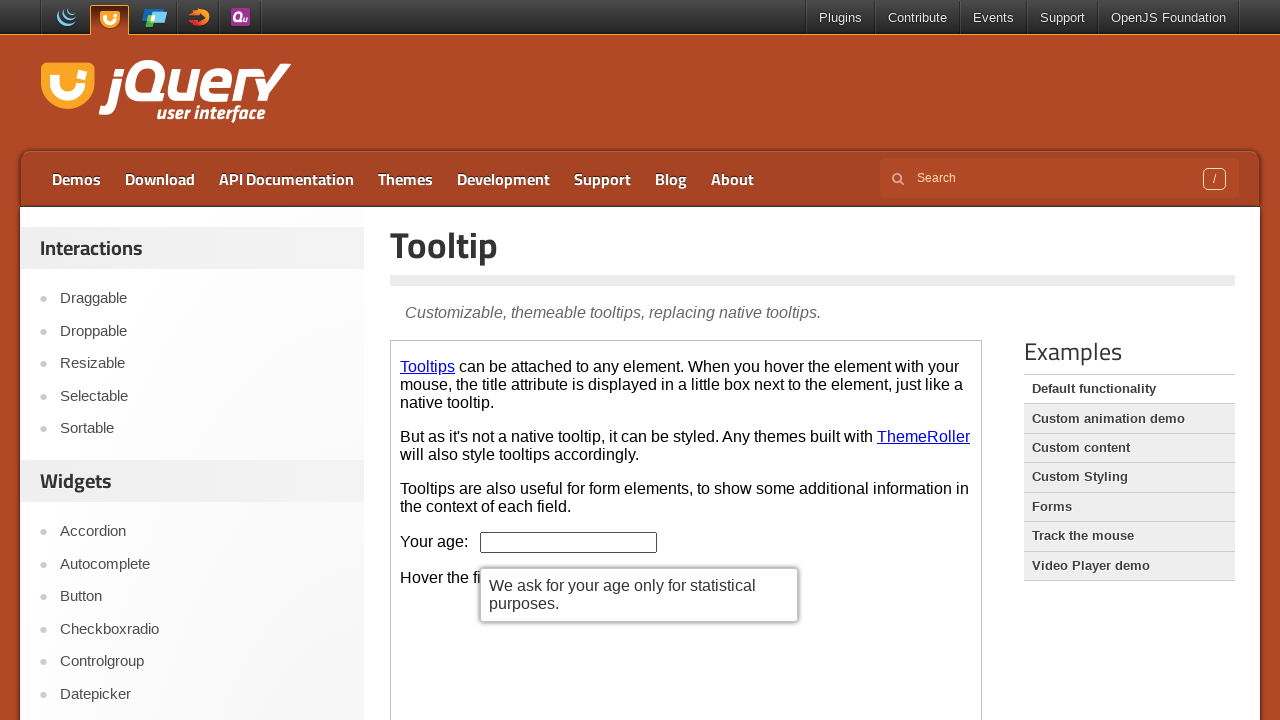

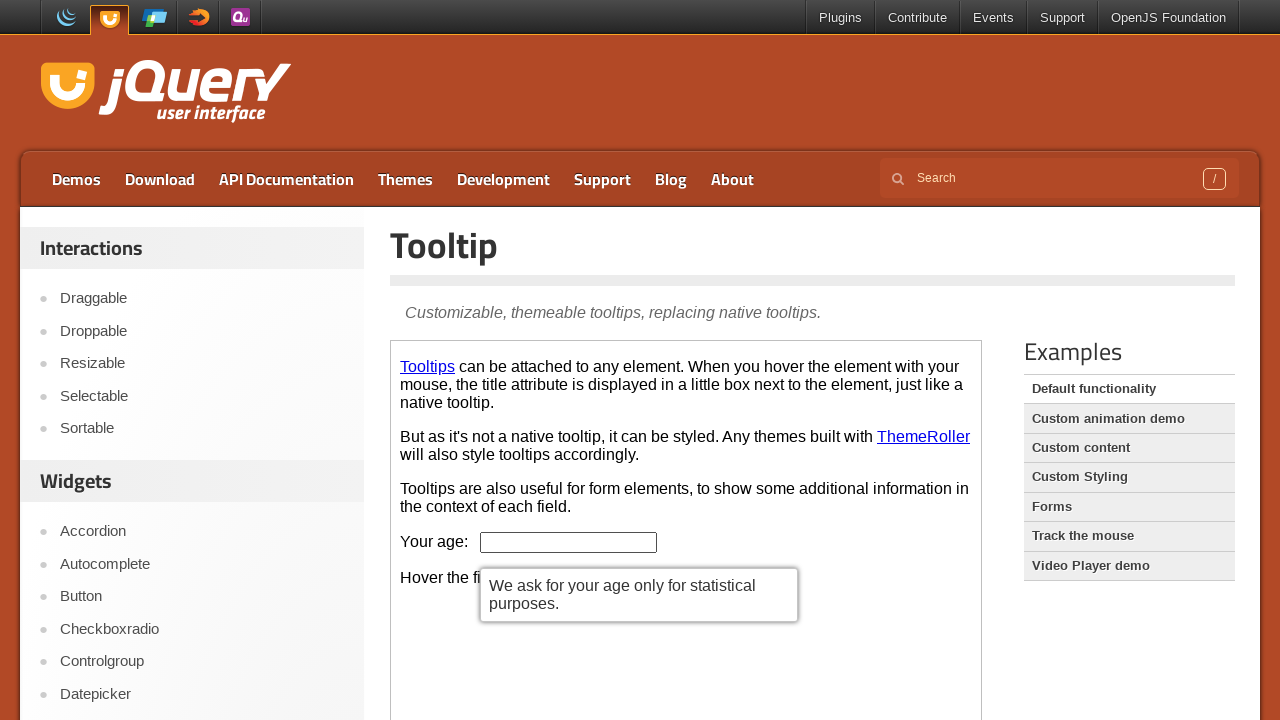